Tests changing a button's text by entering a new name in an input field and clicking the button to update it

Starting URL: http://uitestingplayground.com/textinput

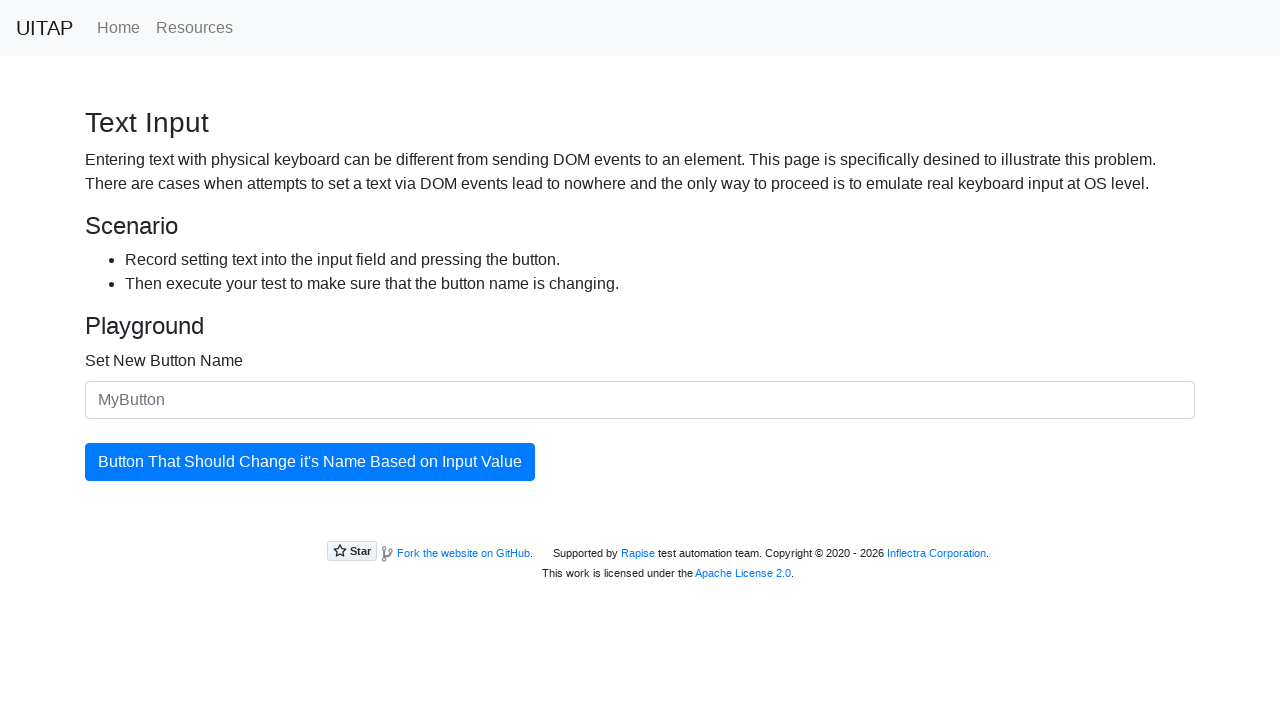

Navigated to text input test page
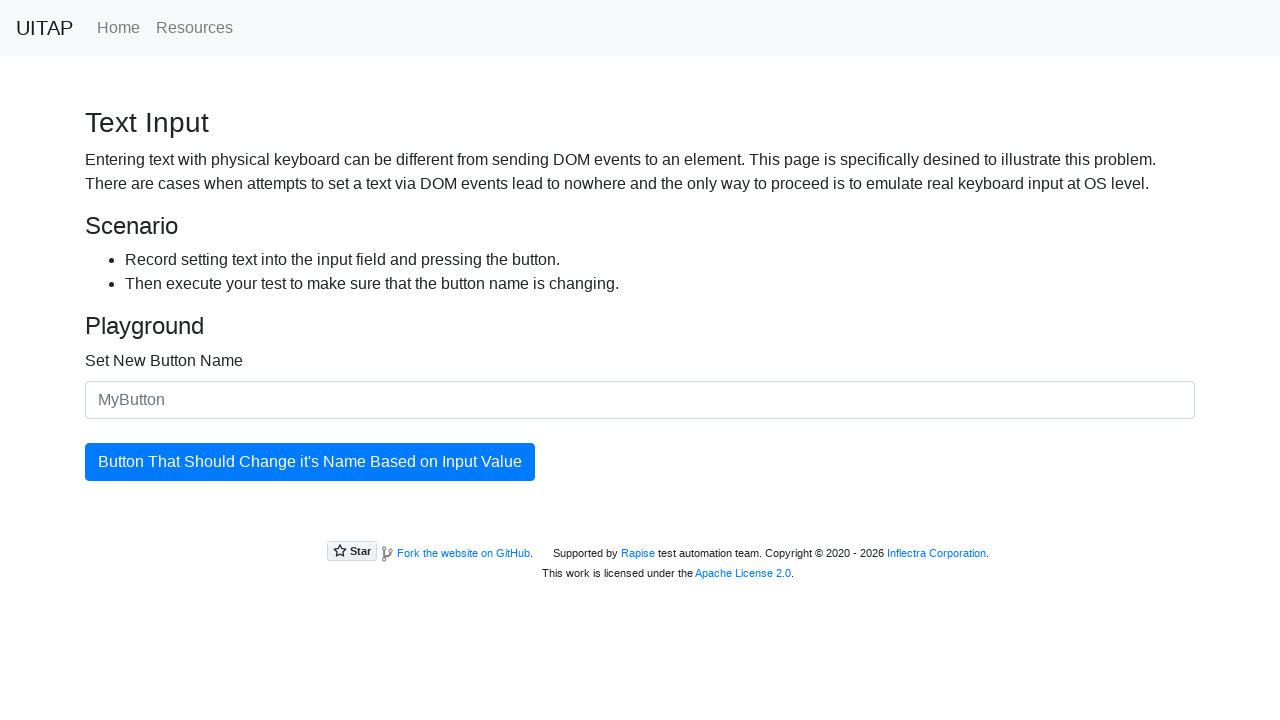

Input field '#newButtonName' is available
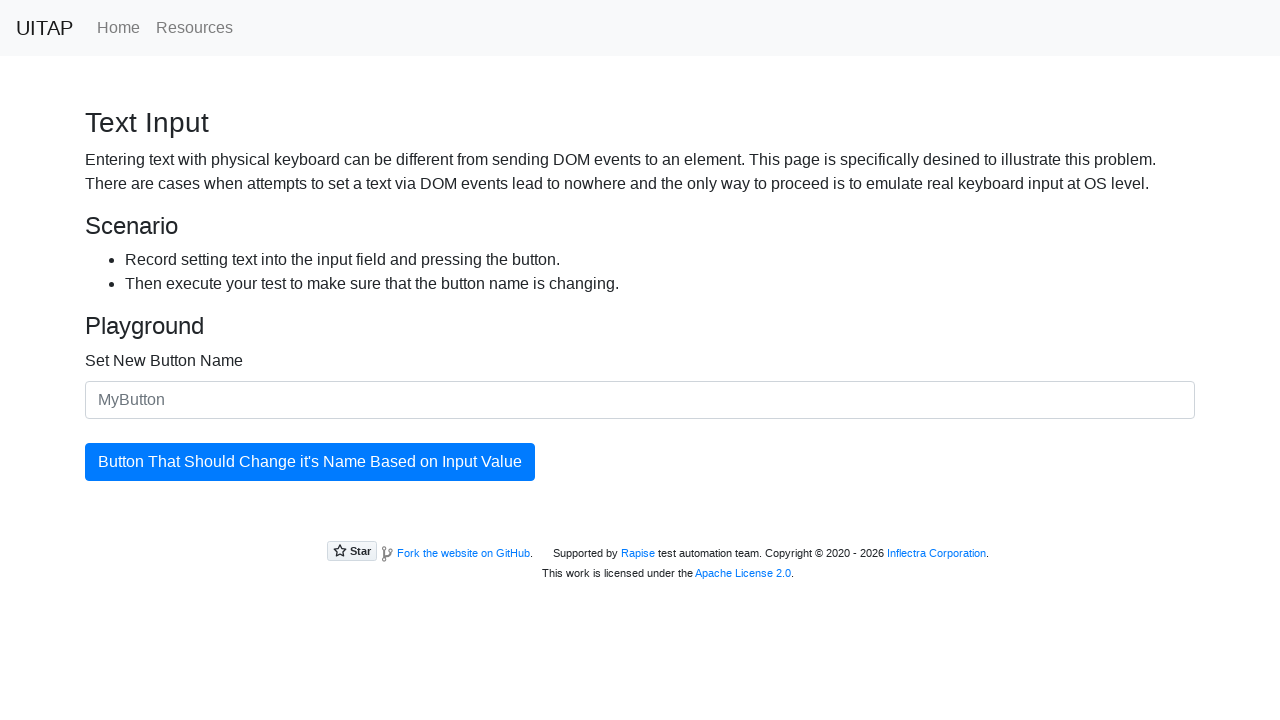

Entered 'ITCH' in the input field on #newButtonName
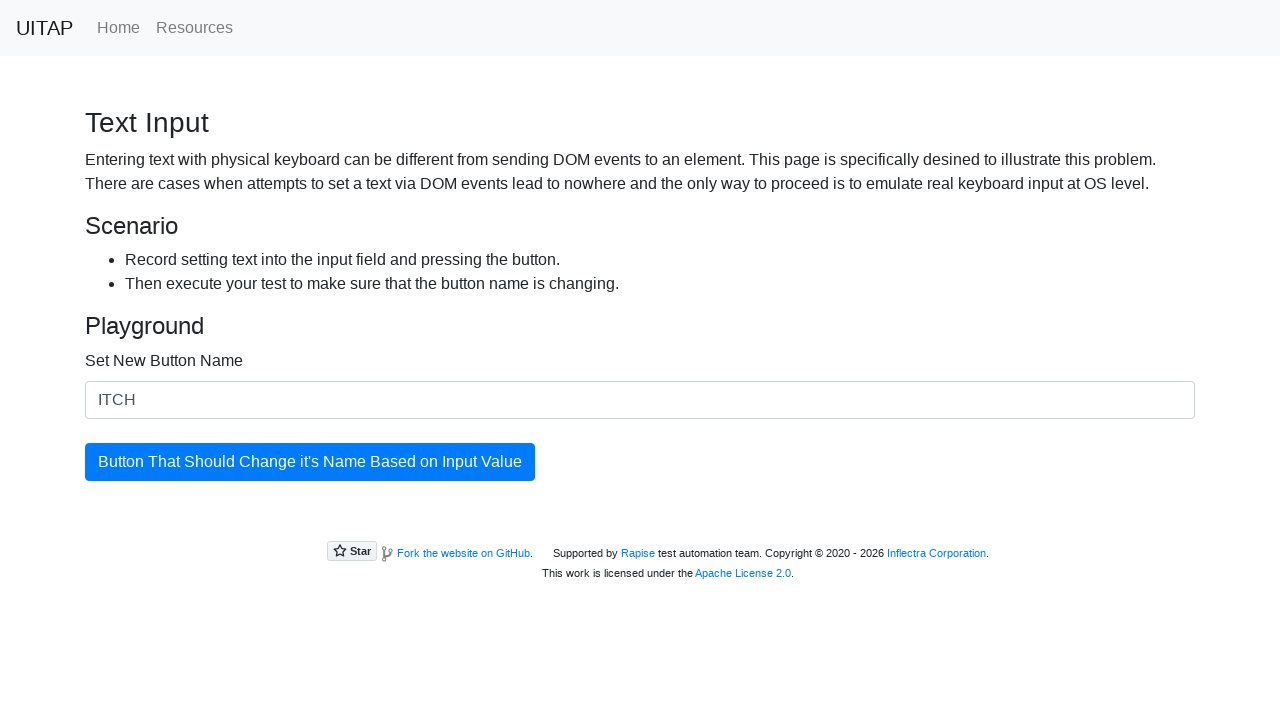

Clicked the update button at (310, 462) on #updatingButton
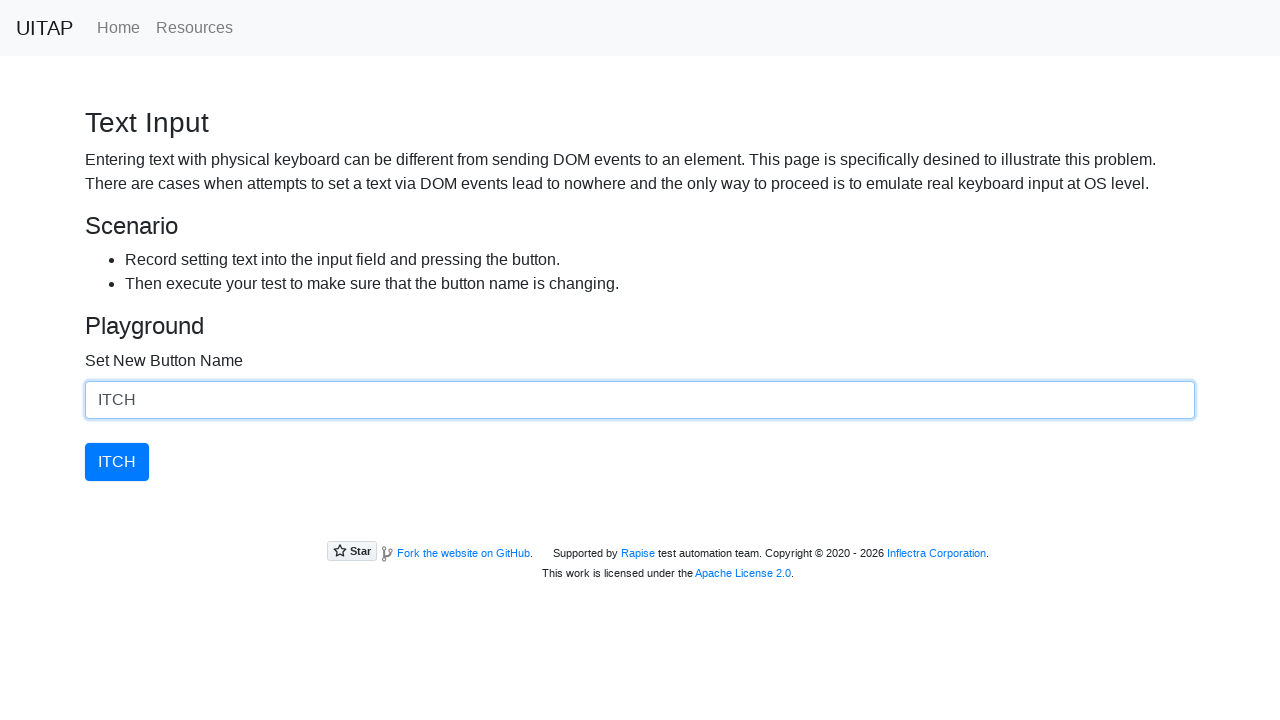

Verified button text changed to 'ITCH'
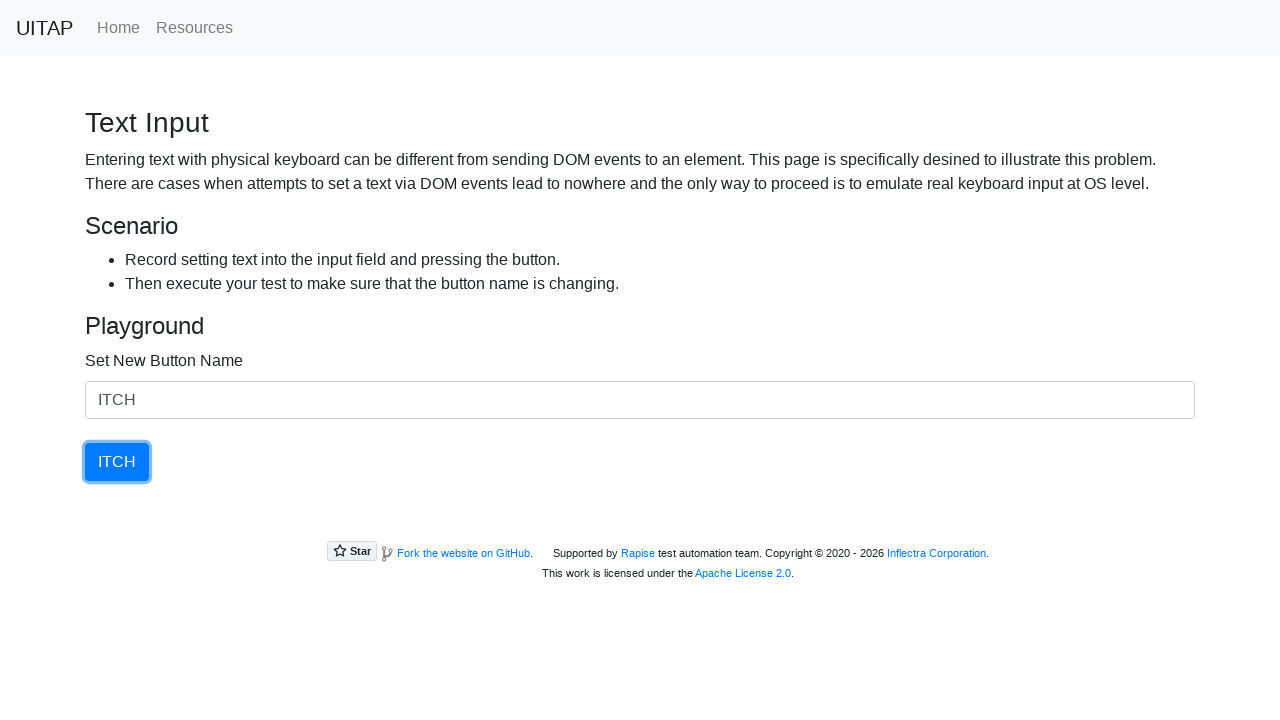

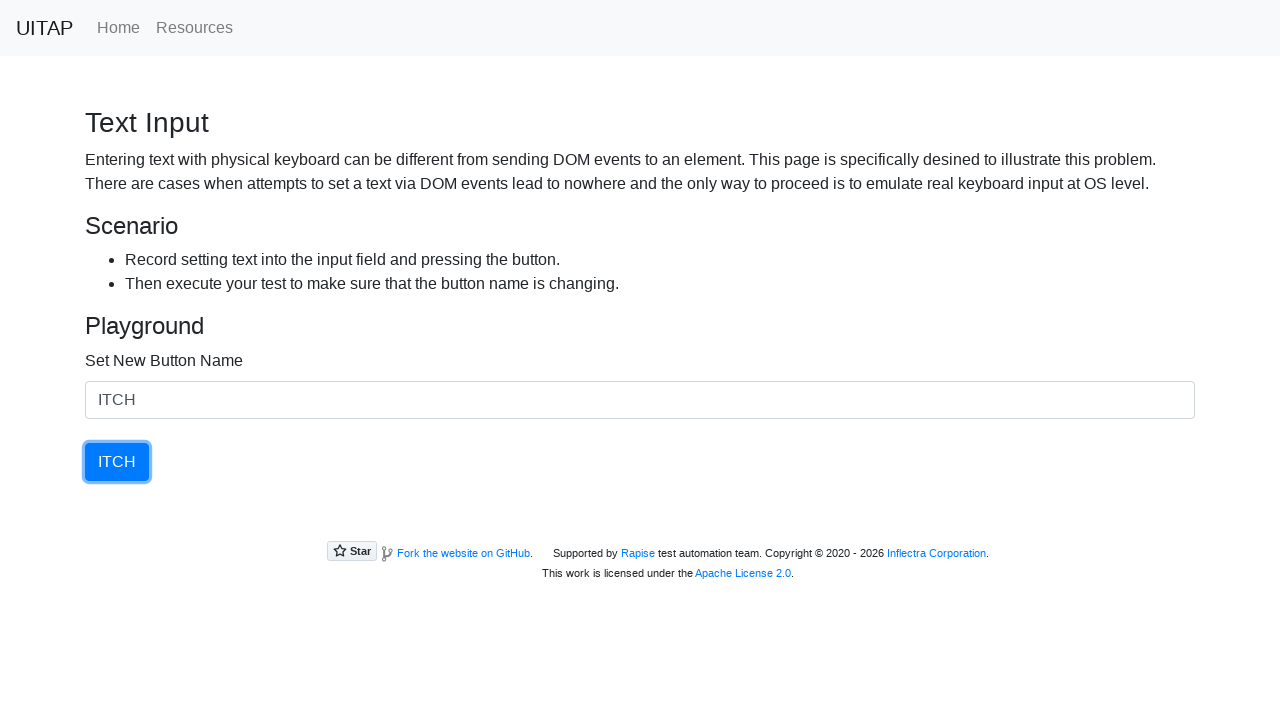